Tests opening a new browser tab by clicking the New Tab button, switching to the newly opened tab, and verifying the expected text is displayed.

Starting URL: https://demoqa.com/browser-windows

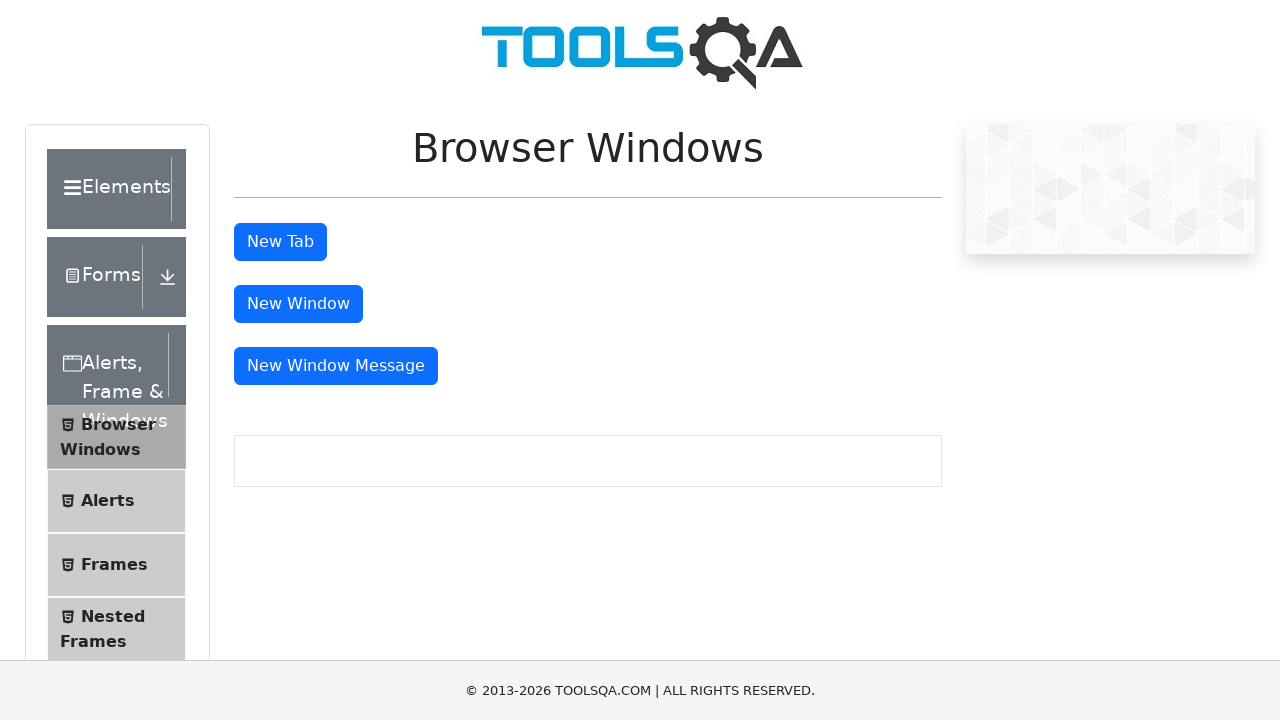

Clicked New Tab button at (280, 242) on #tabButton
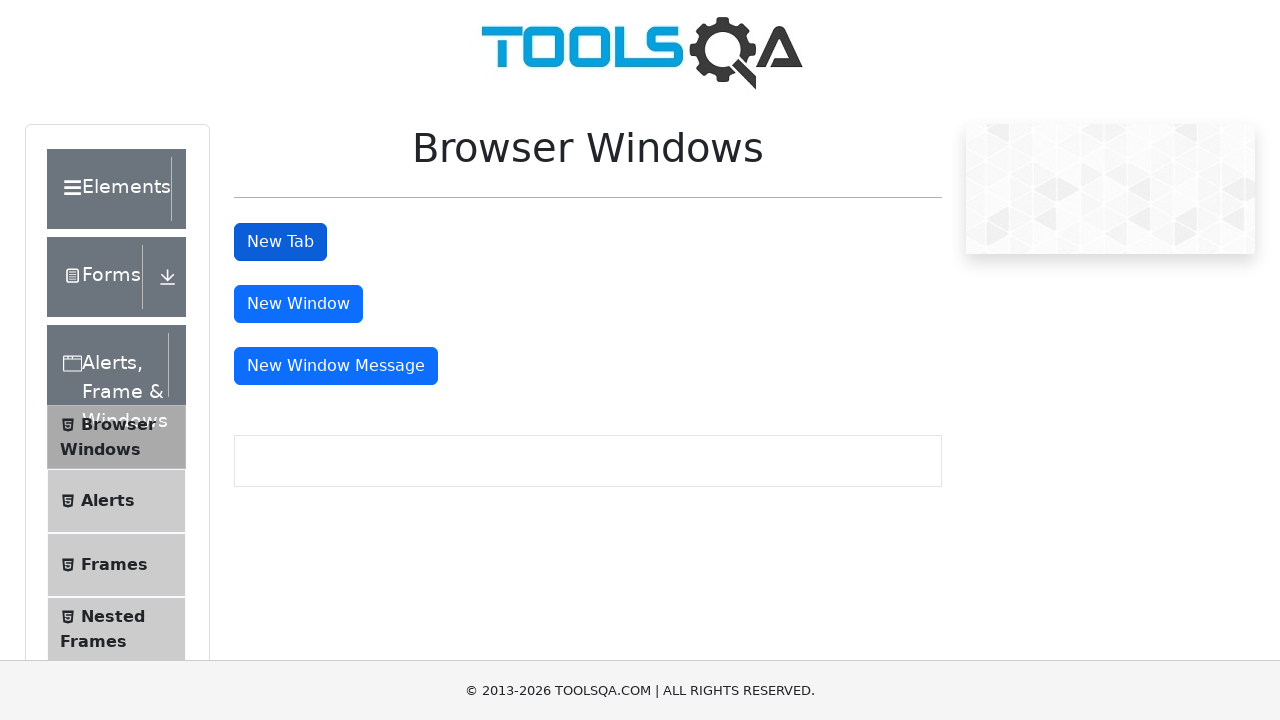

New tab opened and captured at (280, 242) on #tabButton
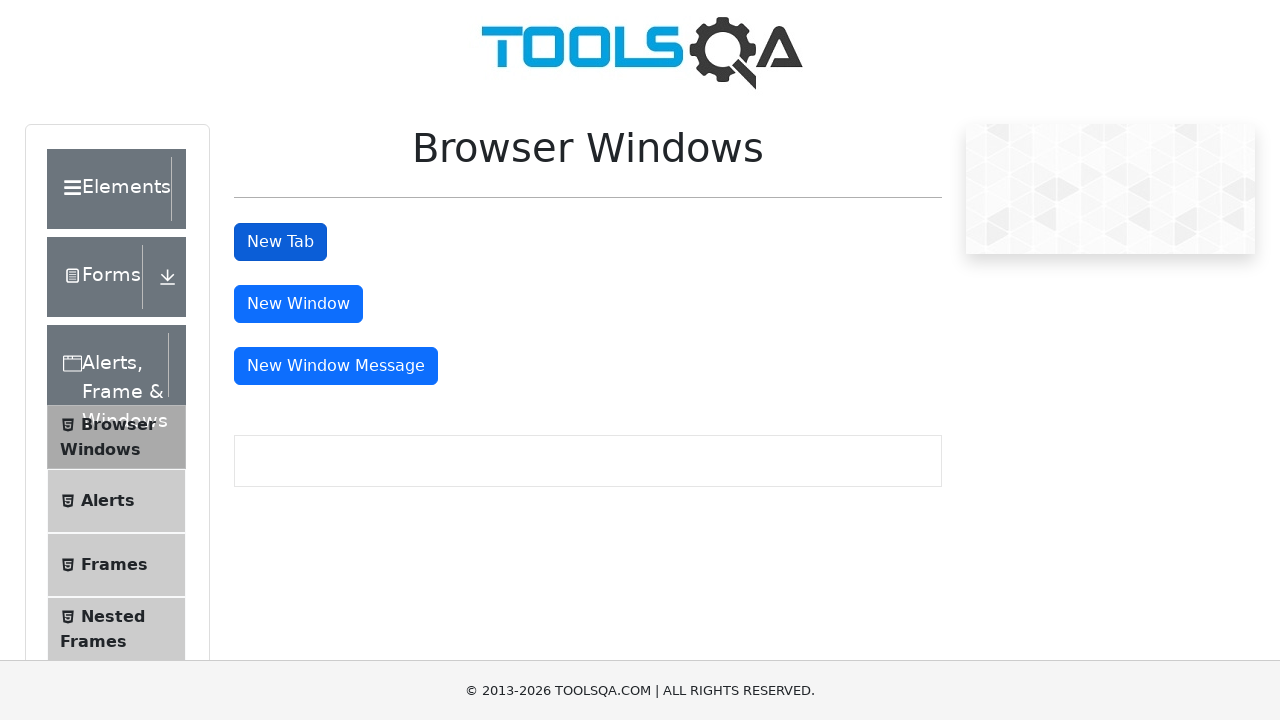

Retrieved new page object from context
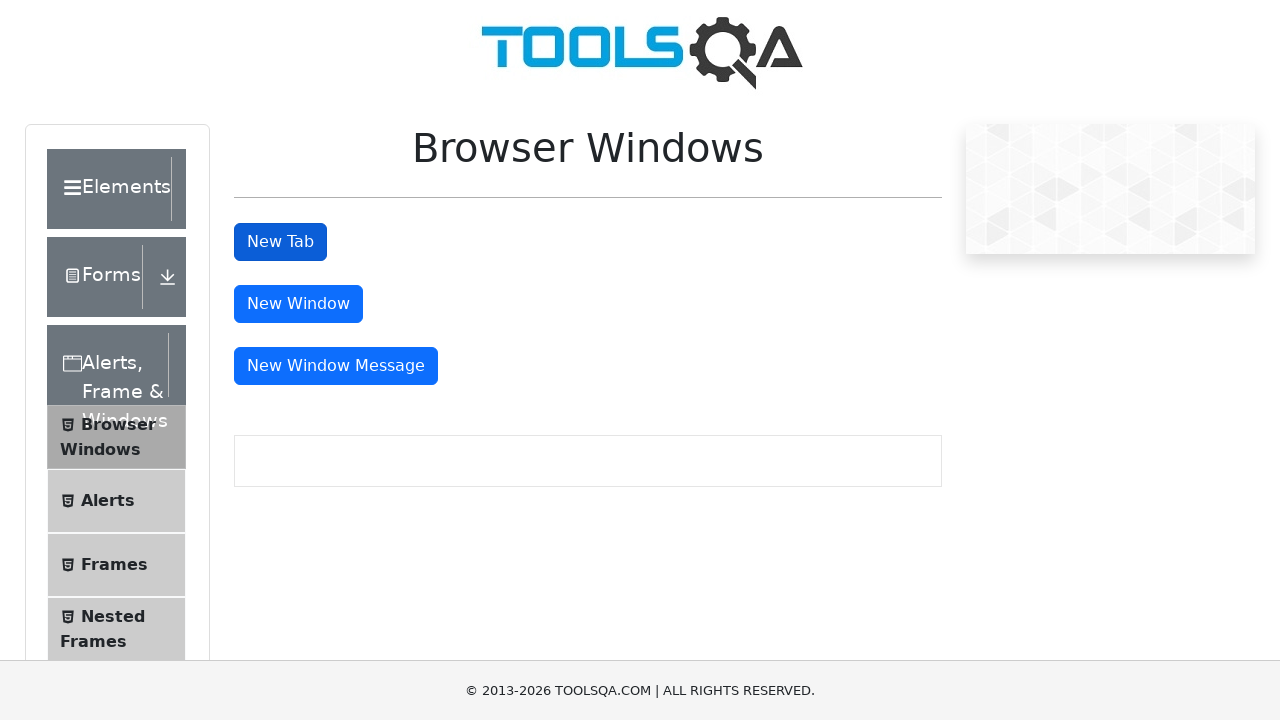

New page finished loading
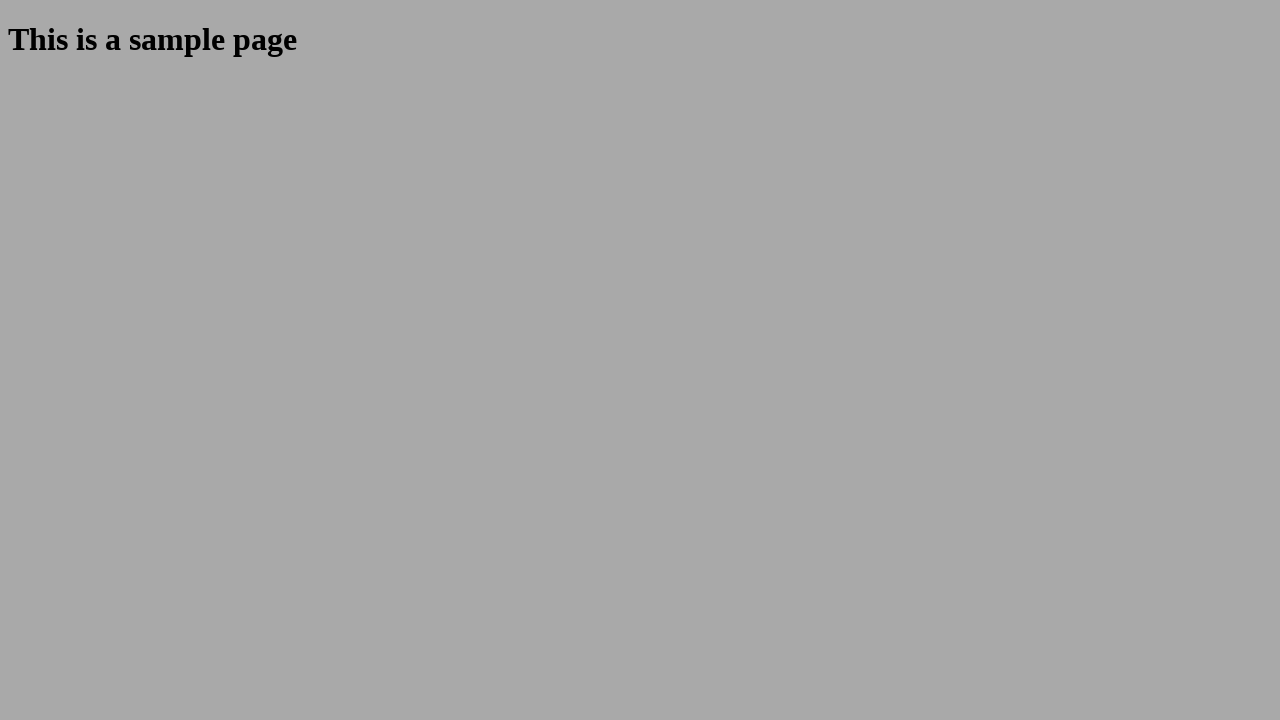

Sample heading element appeared on new tab
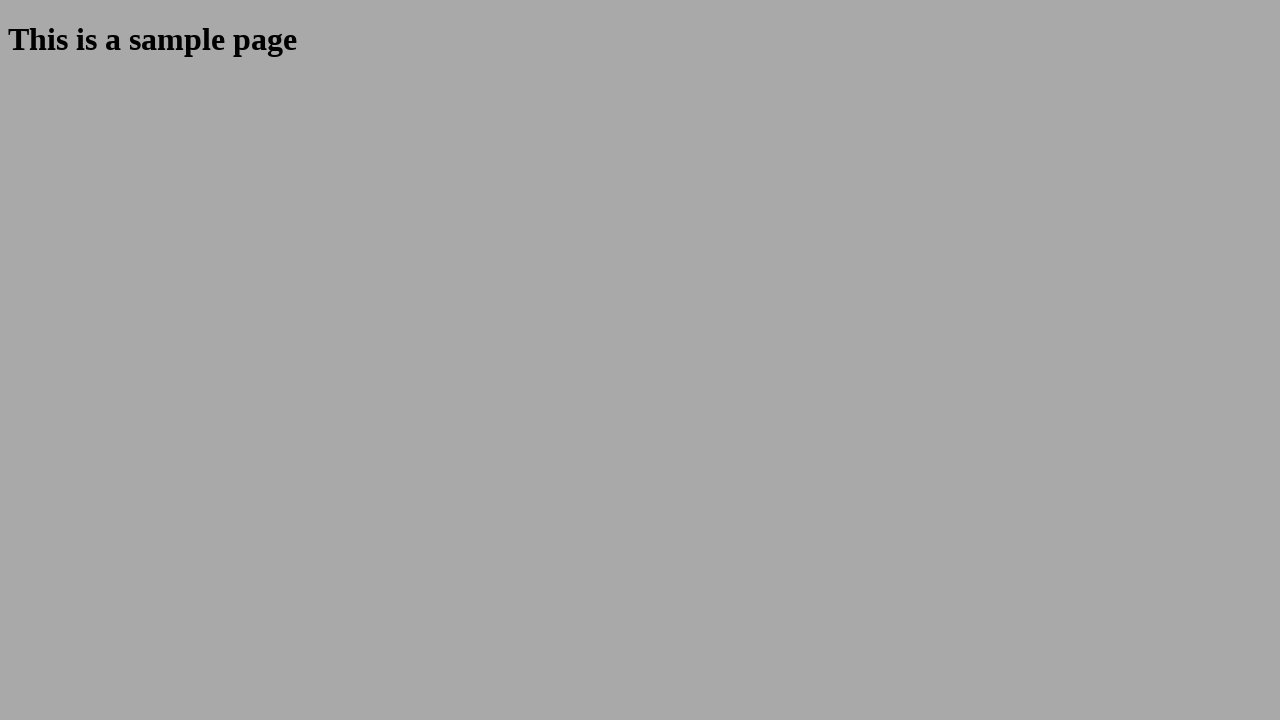

Retrieved heading text: 'This is a sample page'
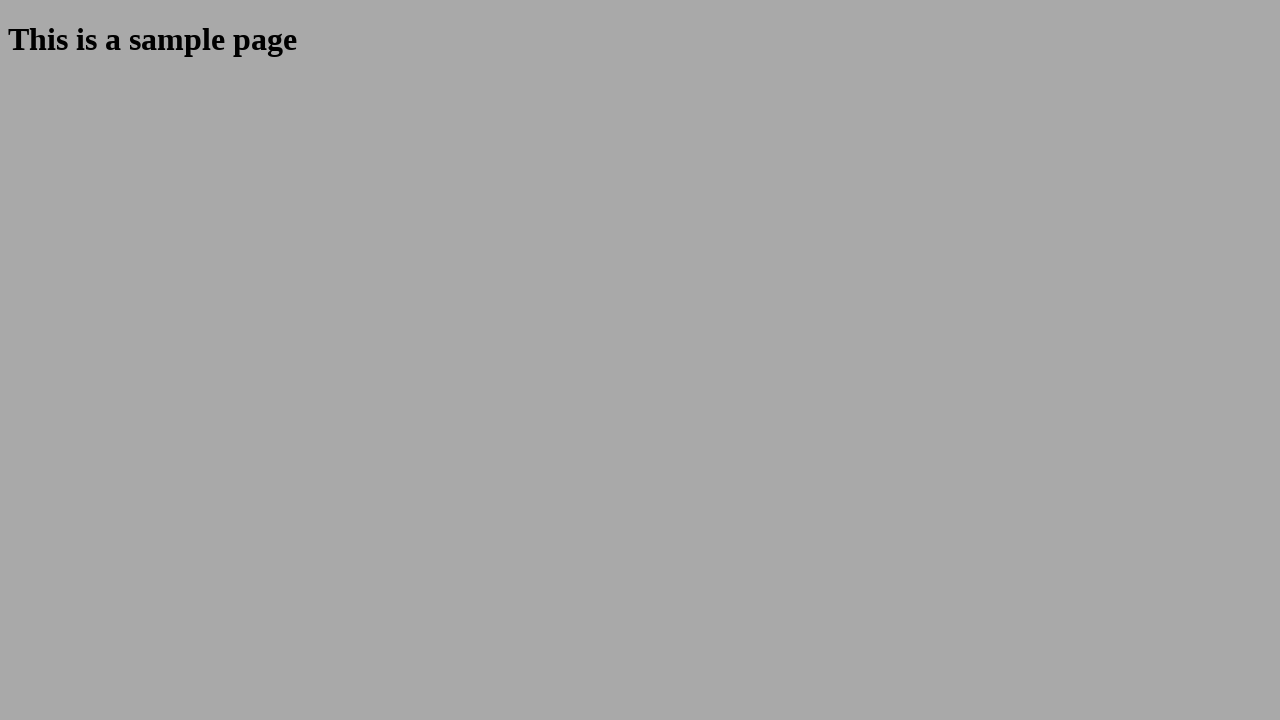

Verified heading text is 'This is a sample page'
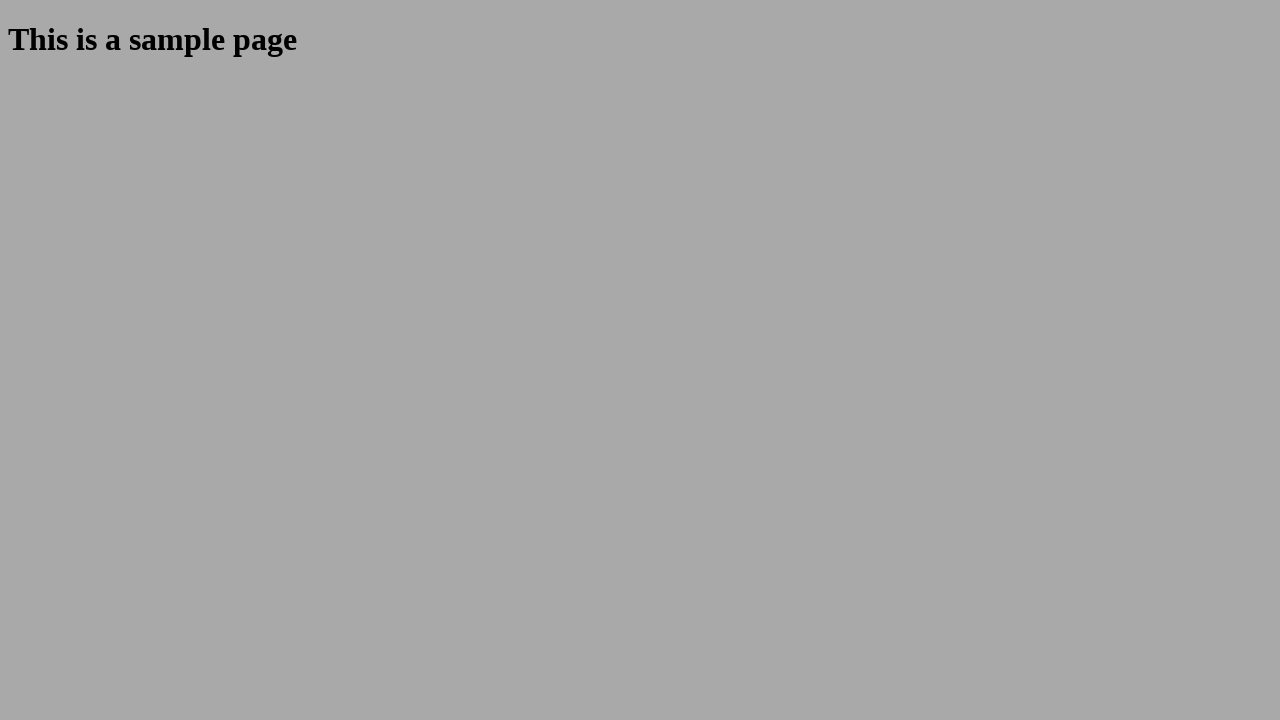

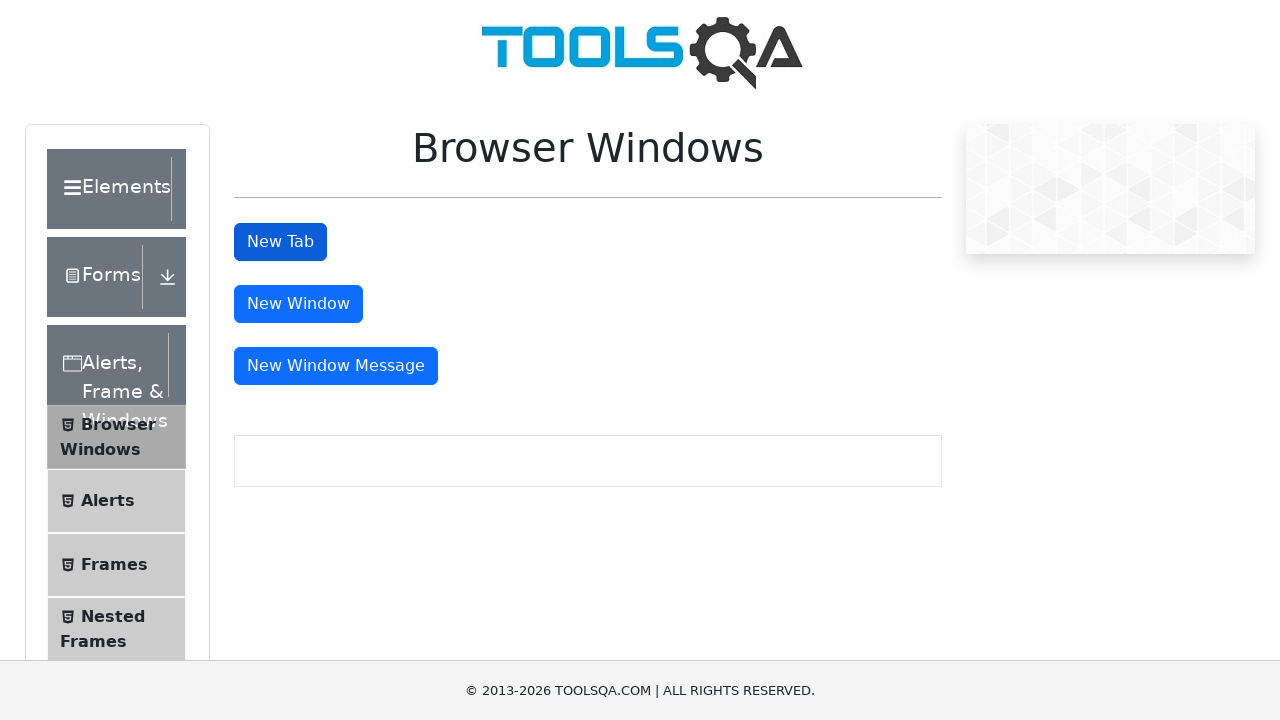